Tests a dynamic pricing page by waiting for the price to drop to $100, then booking and solving a math challenge

Starting URL: http://suninjuly.github.io/explicit_wait2.html

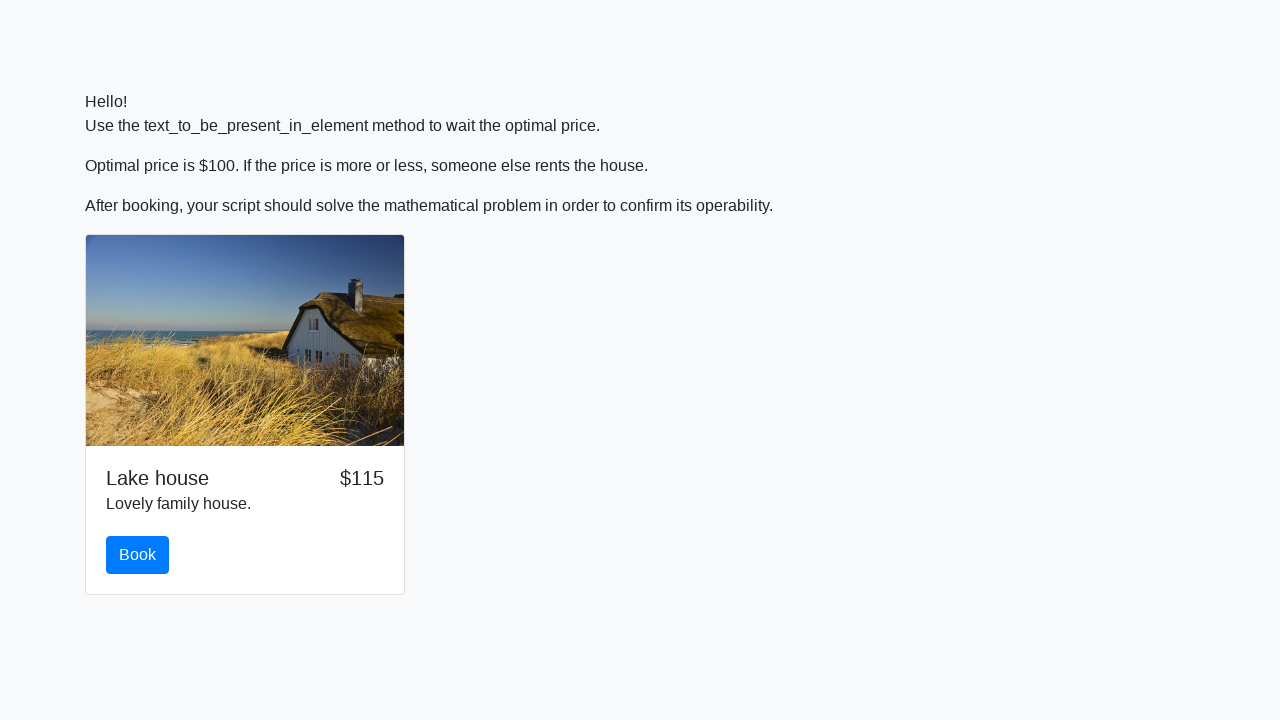

Waited for price to drop to $100
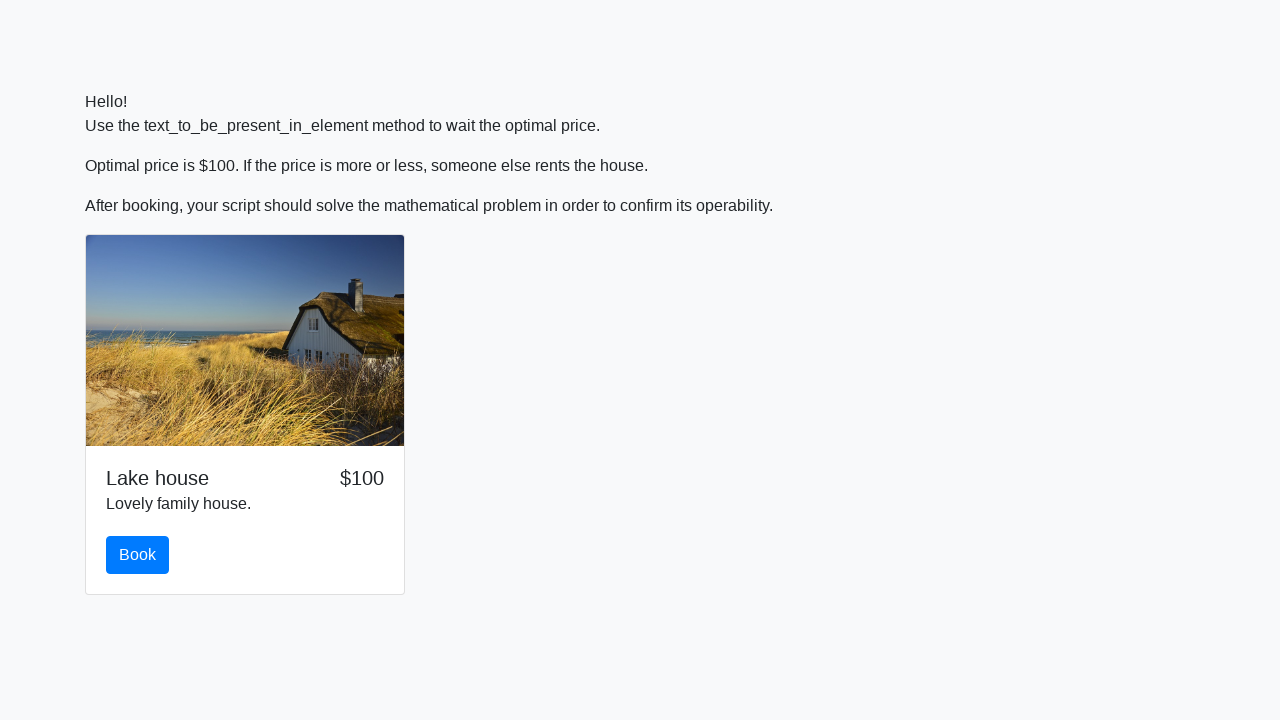

Clicked the book button at (138, 555) on #book
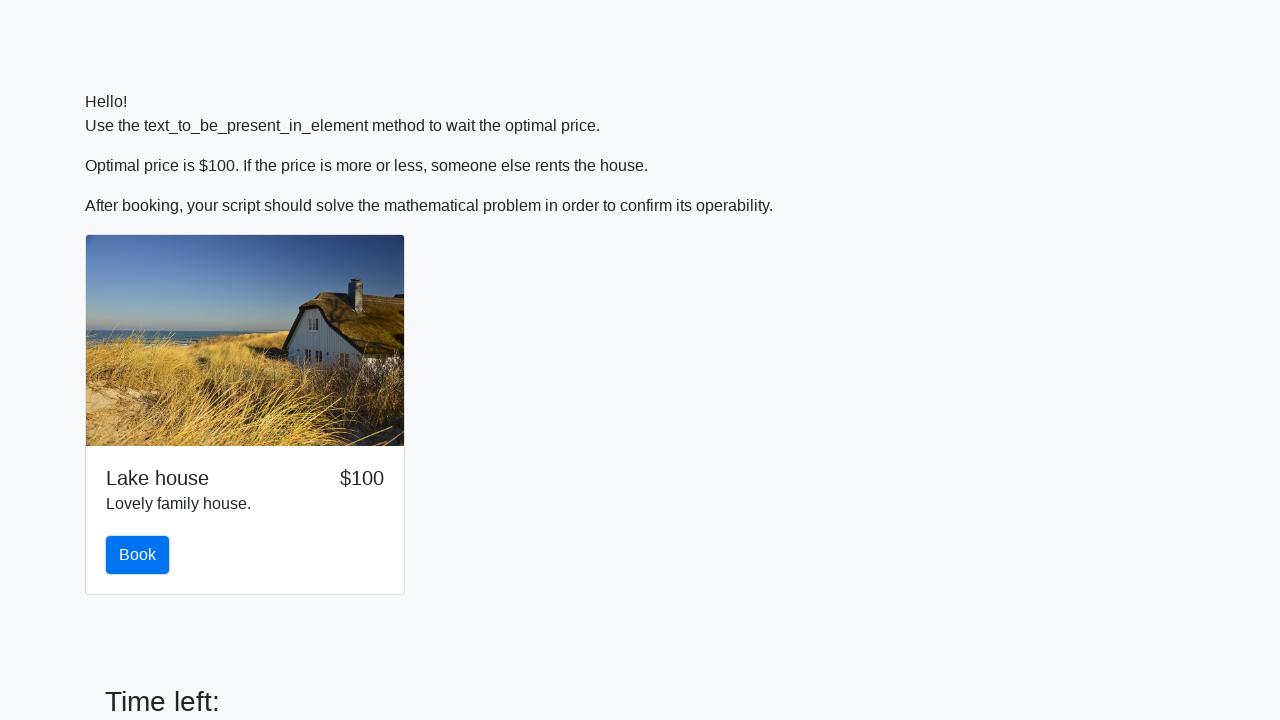

Scrolled to the solve section
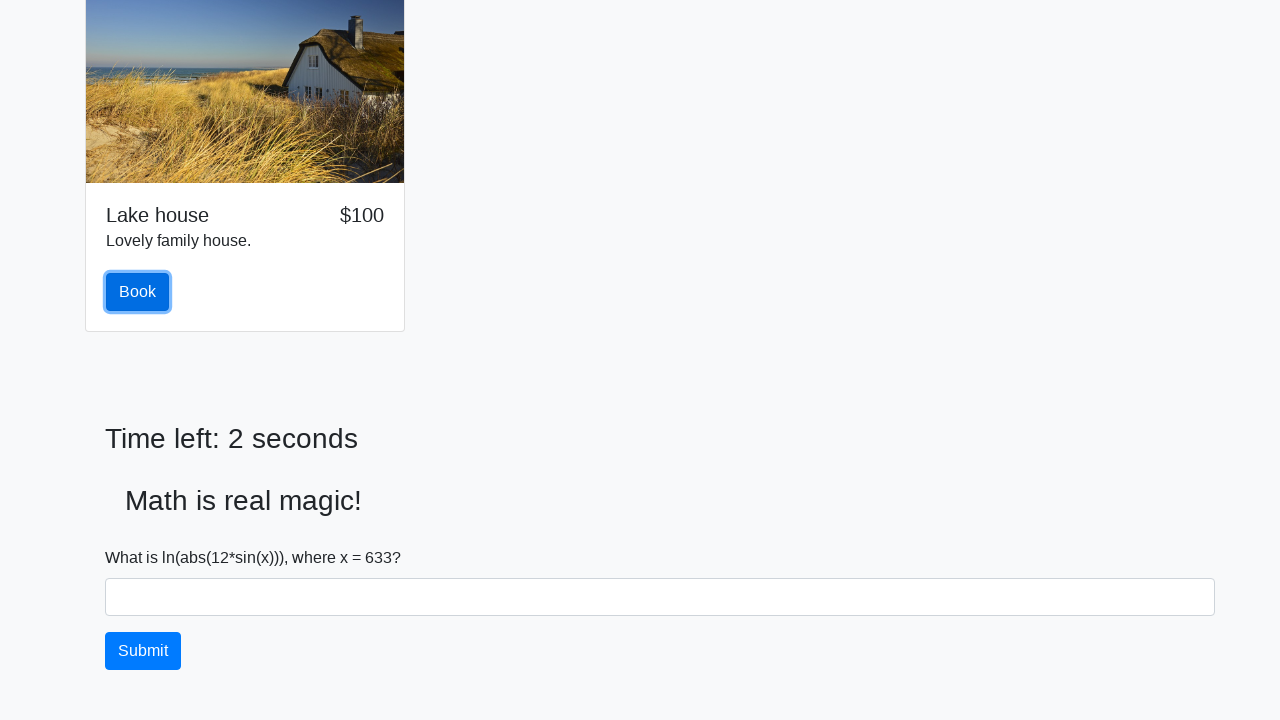

Retrieved input value: 633
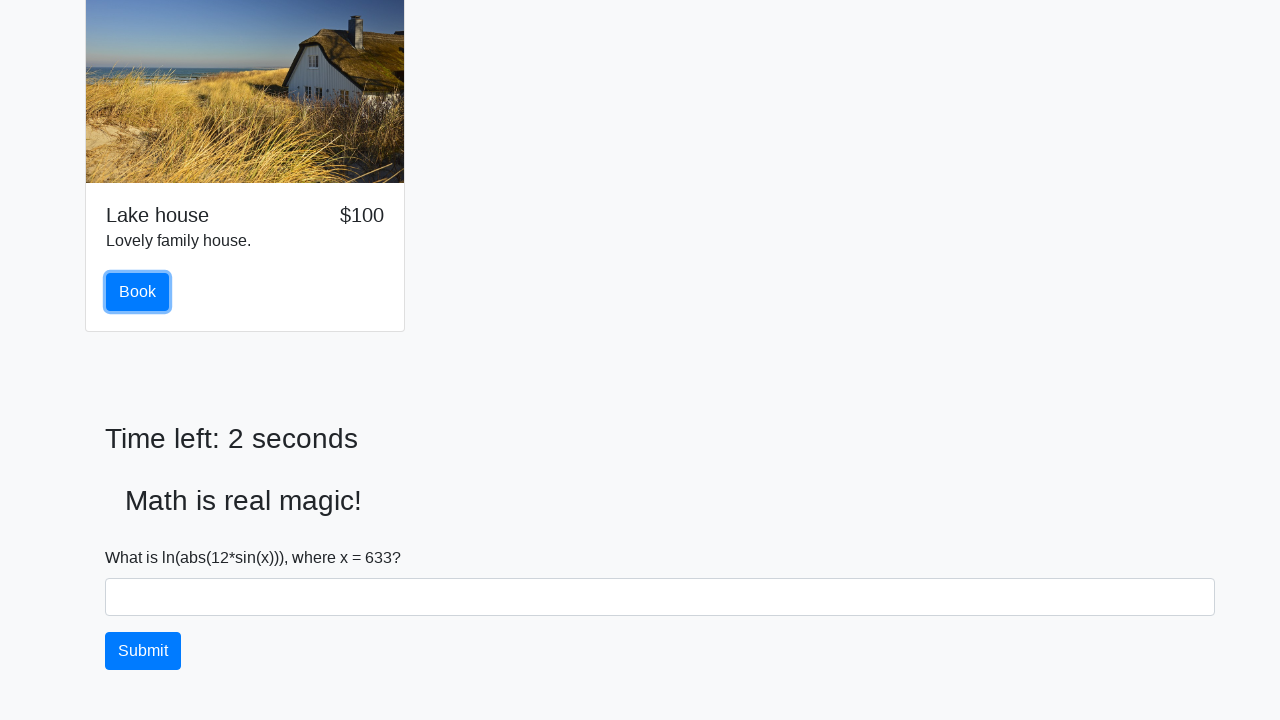

Calculated math challenge result: 2.4844285597300013
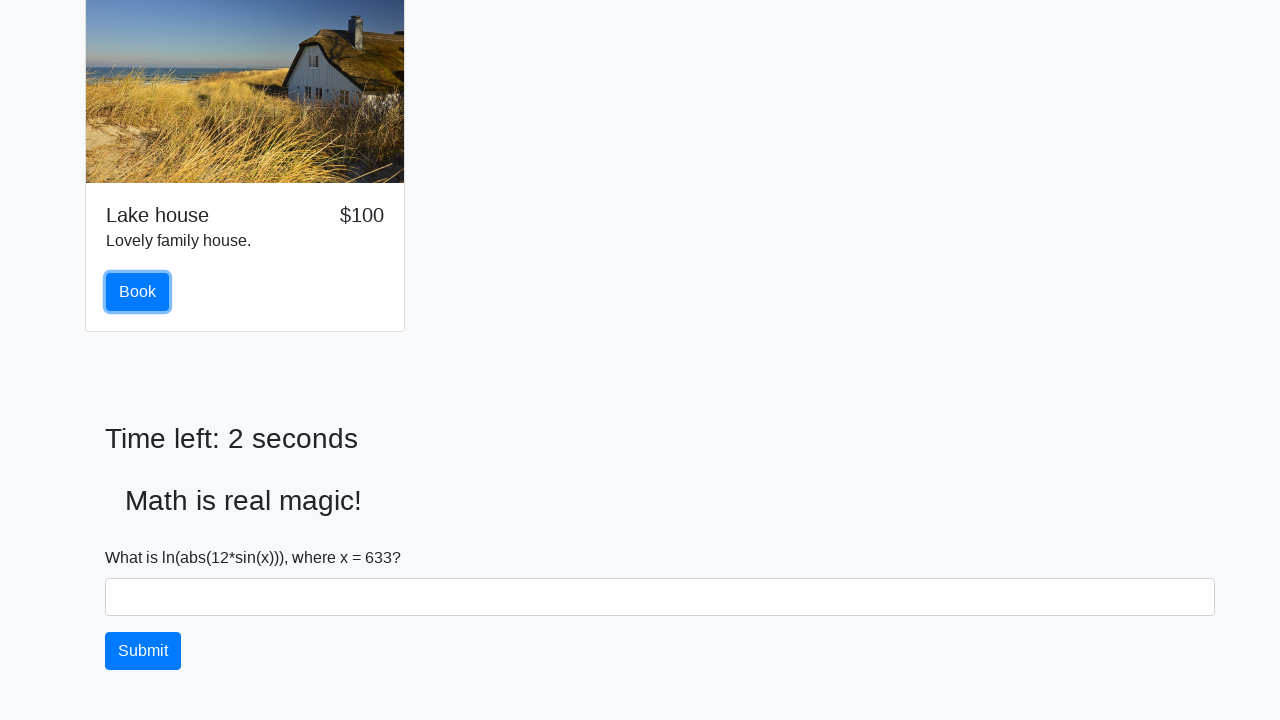

Filled answer field with calculated result on #answer
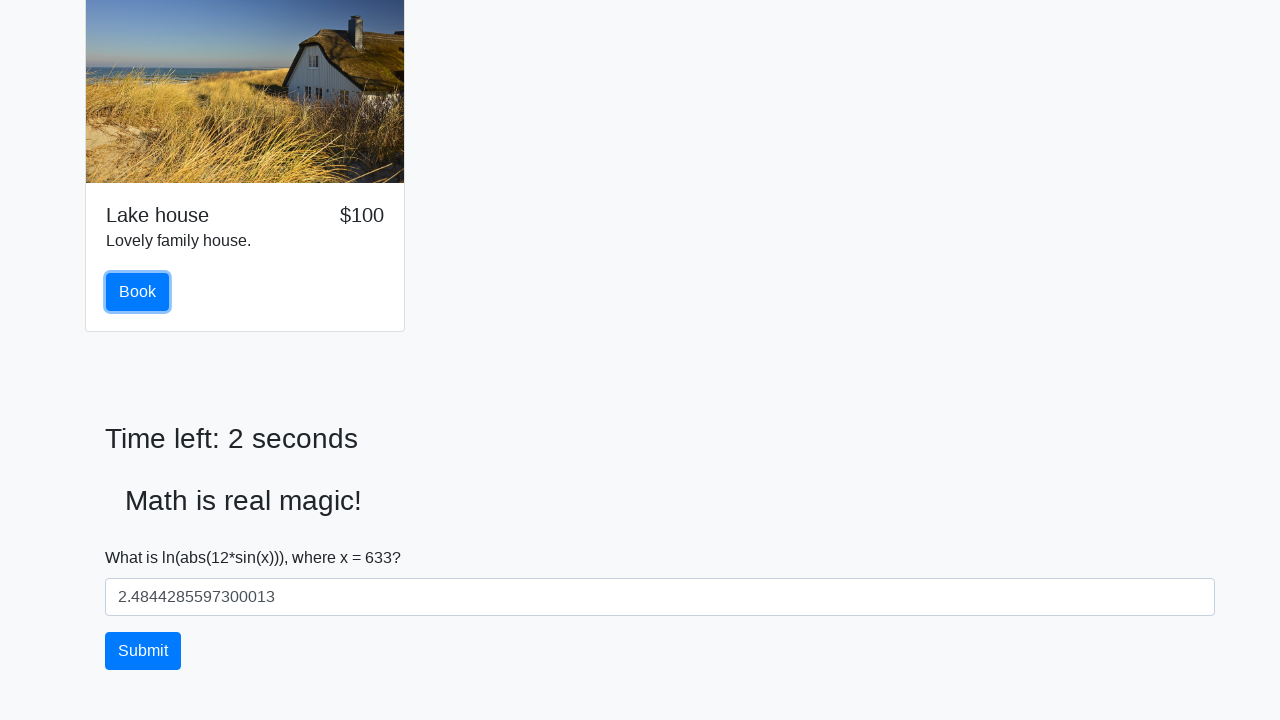

Submitted the math challenge solution at (143, 651) on #solve
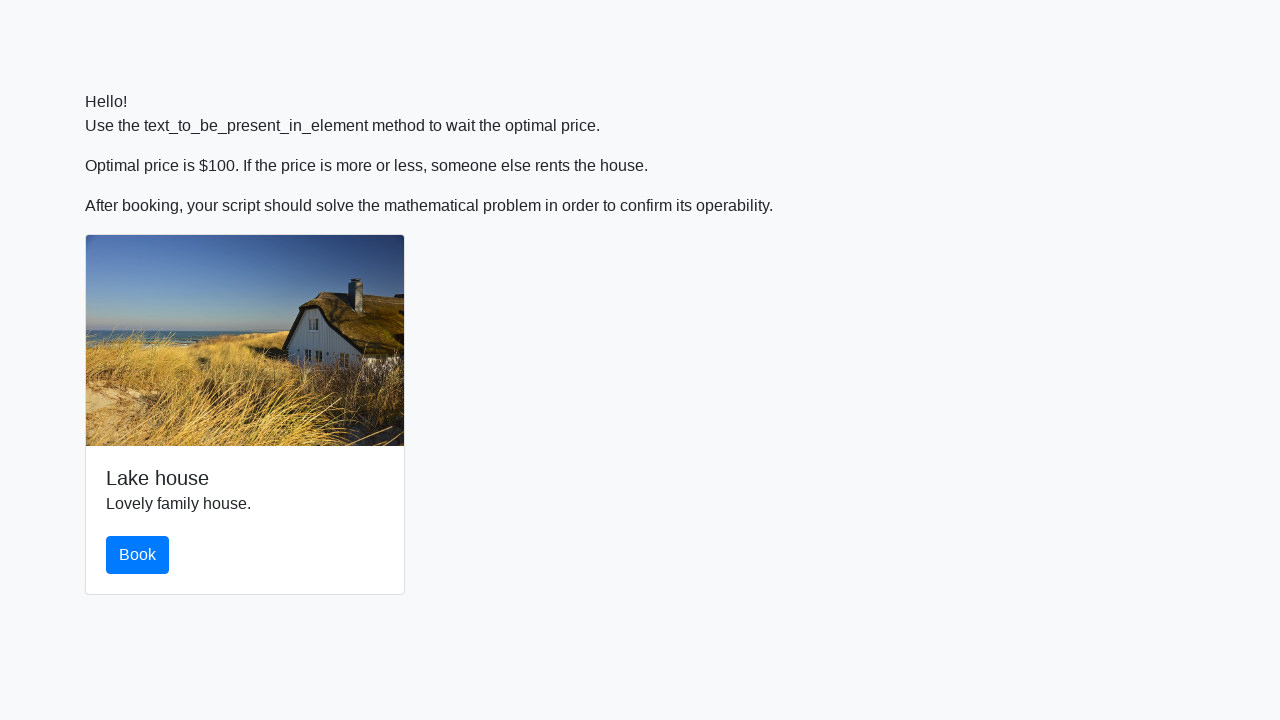

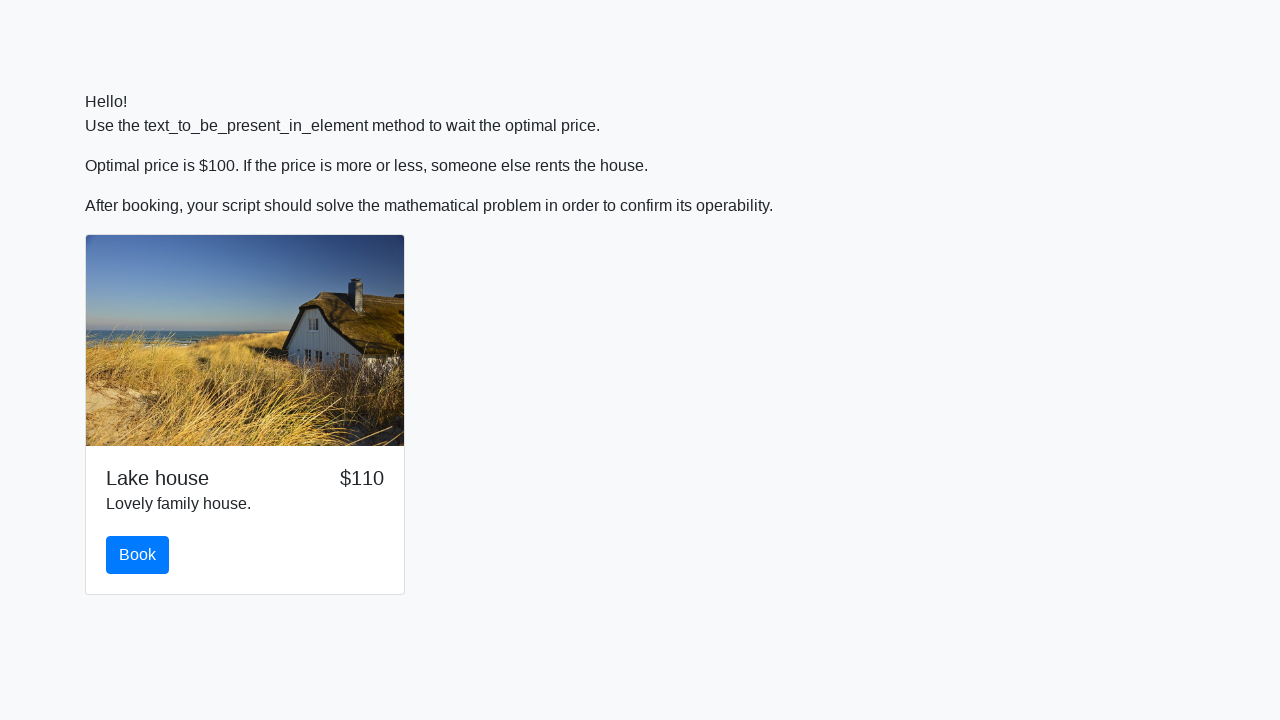